Tests dynamic controls functionality by toggling a checkbox visibility - clicking a button to hide the checkbox, waiting for it to disappear, then clicking again to show it, and finally clicking the checkbox itself.

Starting URL: https://v1.training-support.net/selenium/dynamic-controls

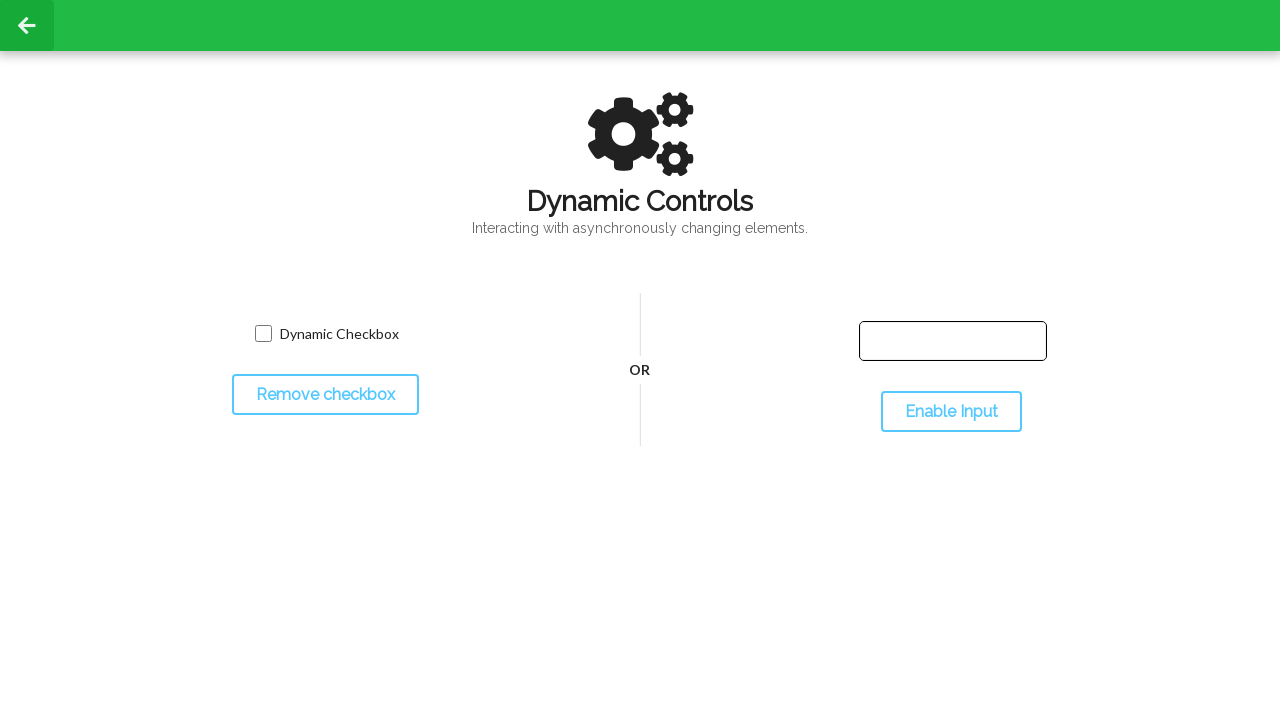

Clicked toggle button to hide the checkbox at (325, 395) on #toggleCheckbox
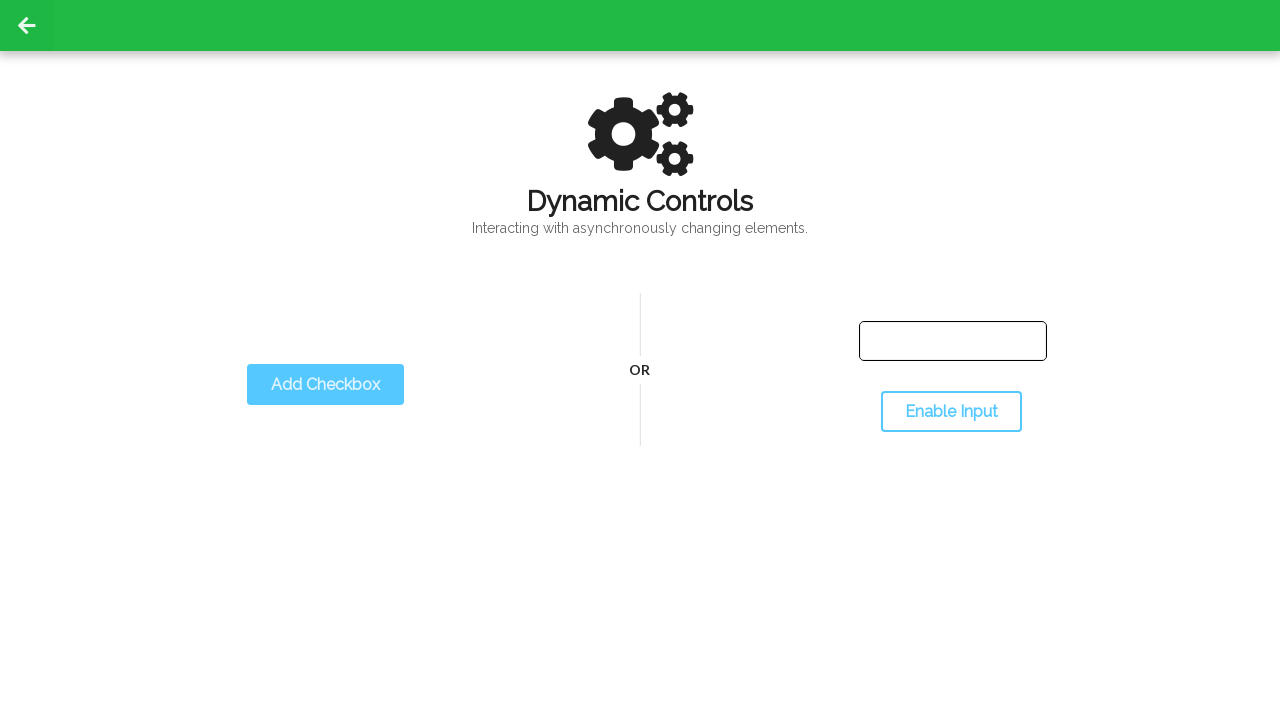

Checkbox disappeared from the page
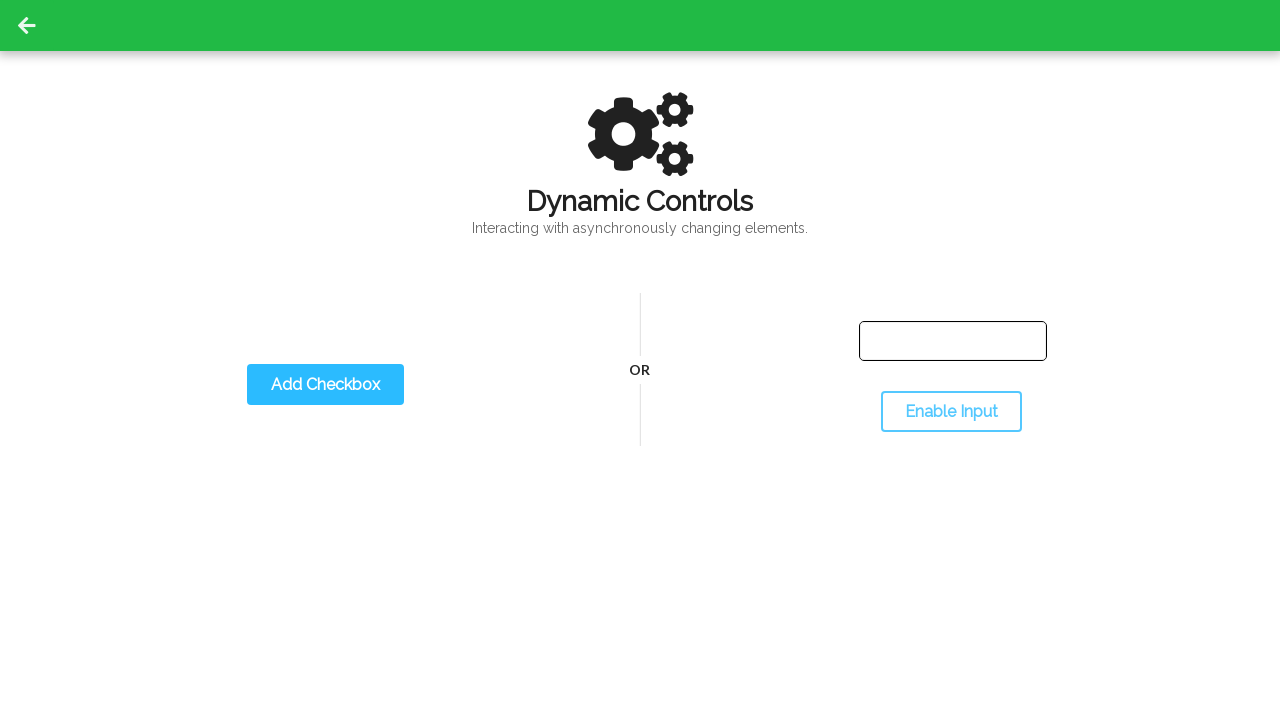

Clicked toggle button to show the checkbox again at (325, 385) on #toggleCheckbox
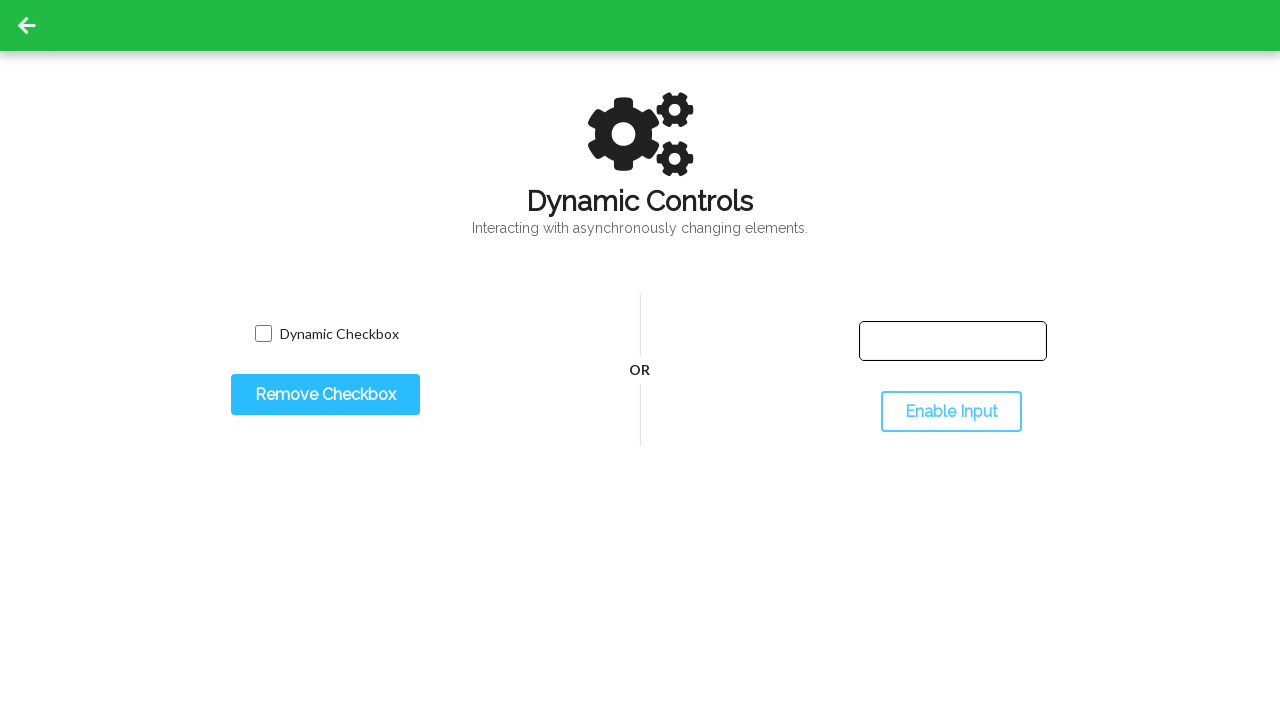

Checkbox became visible on the page
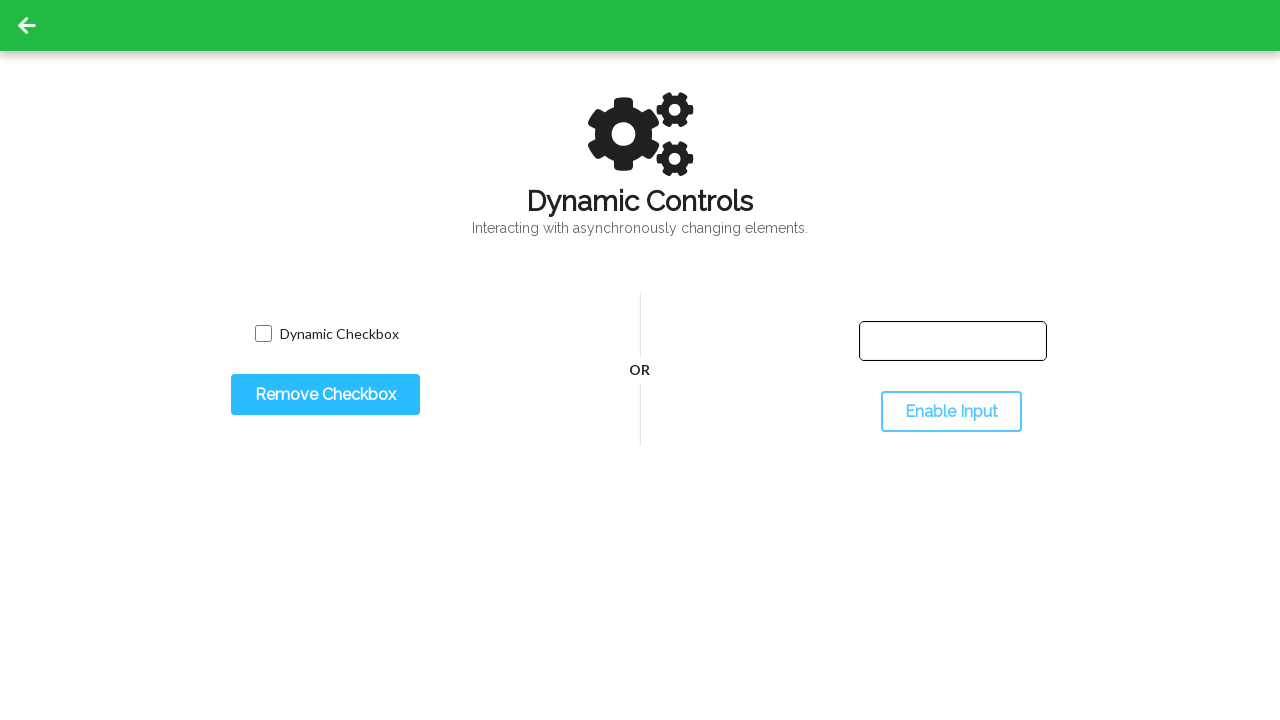

Clicked the dynamic checkbox at (263, 334) on input.willDisappear
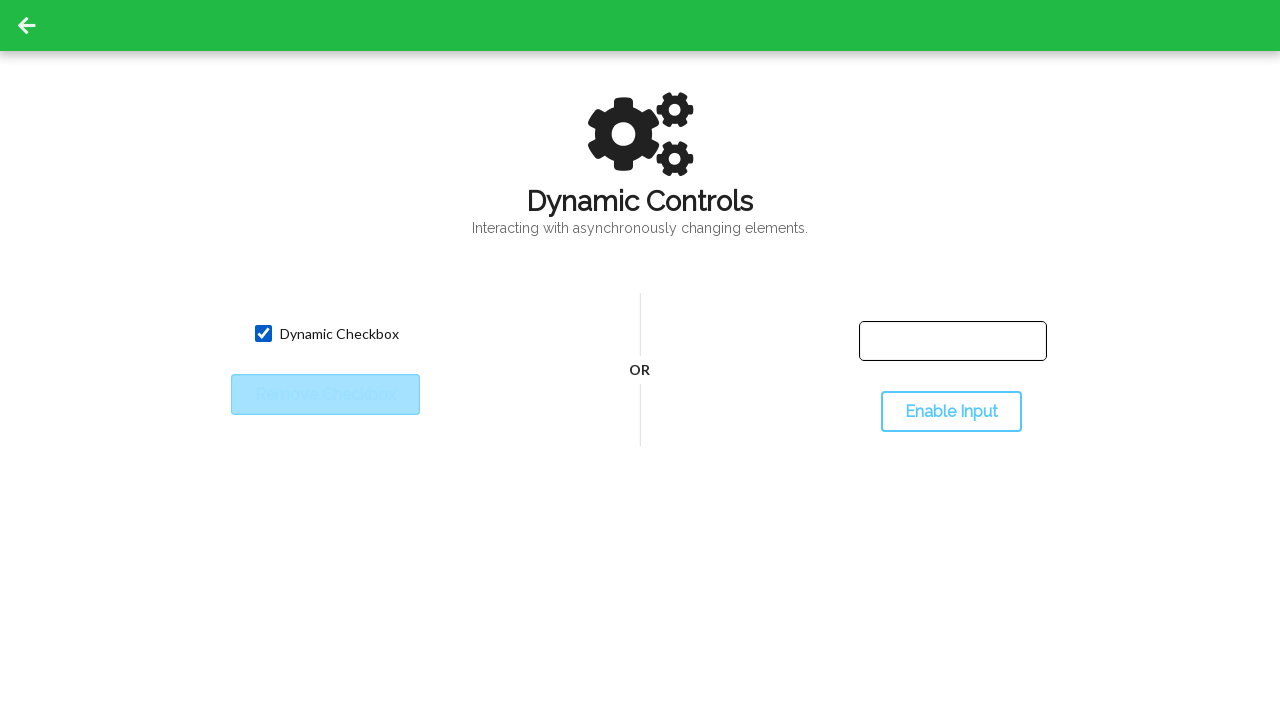

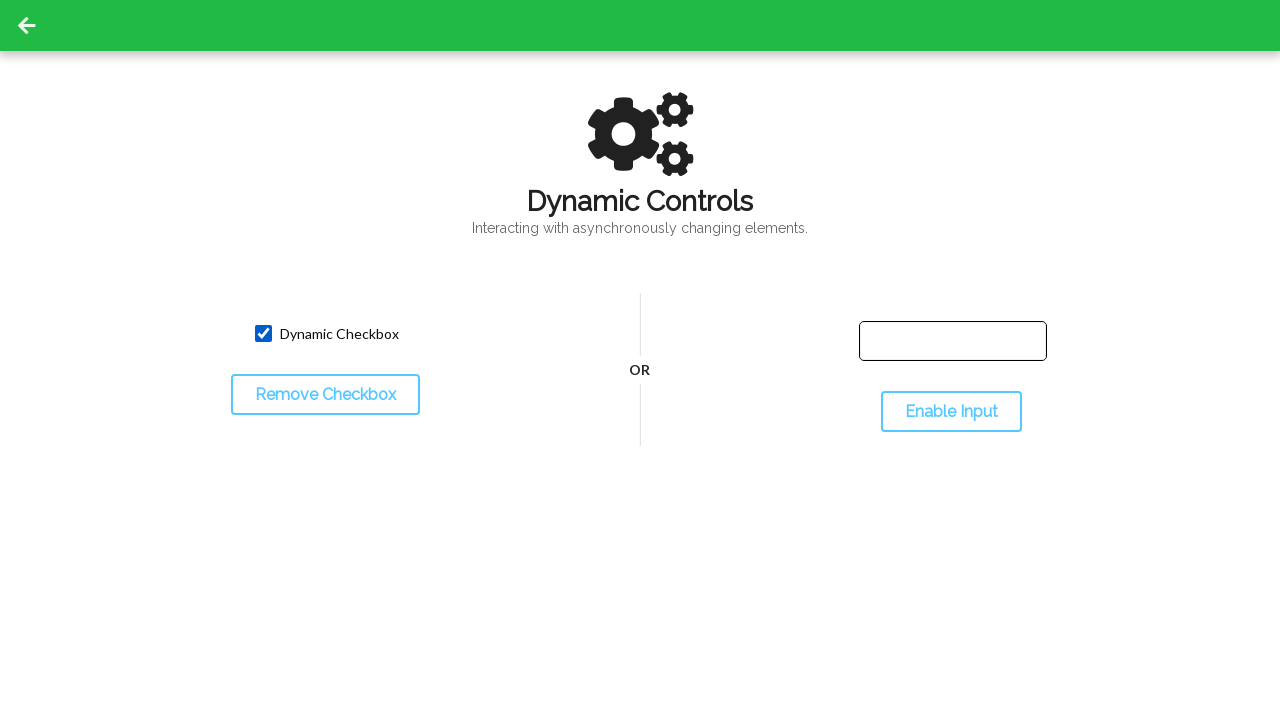